Tests deleting a registration record by clicking the delete button

Starting URL: https://demoqa.com

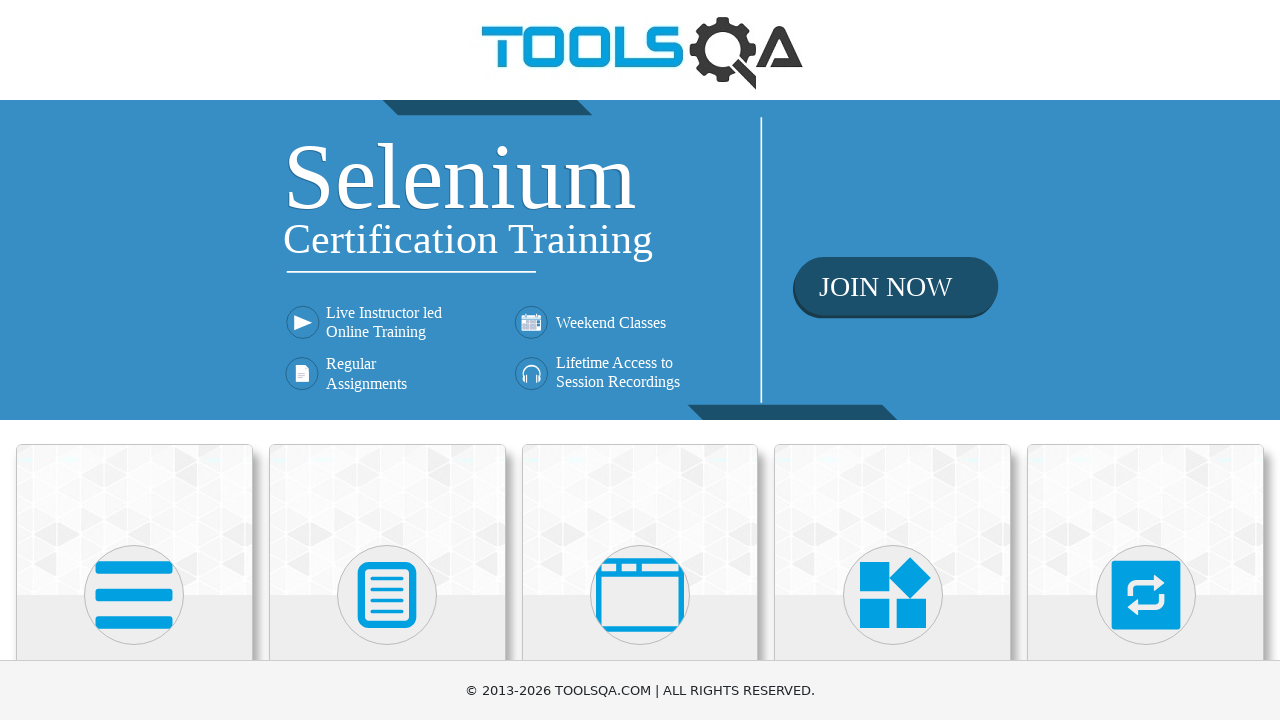

Clicked on Elements section at (134, 360) on internal:text="Elements"i
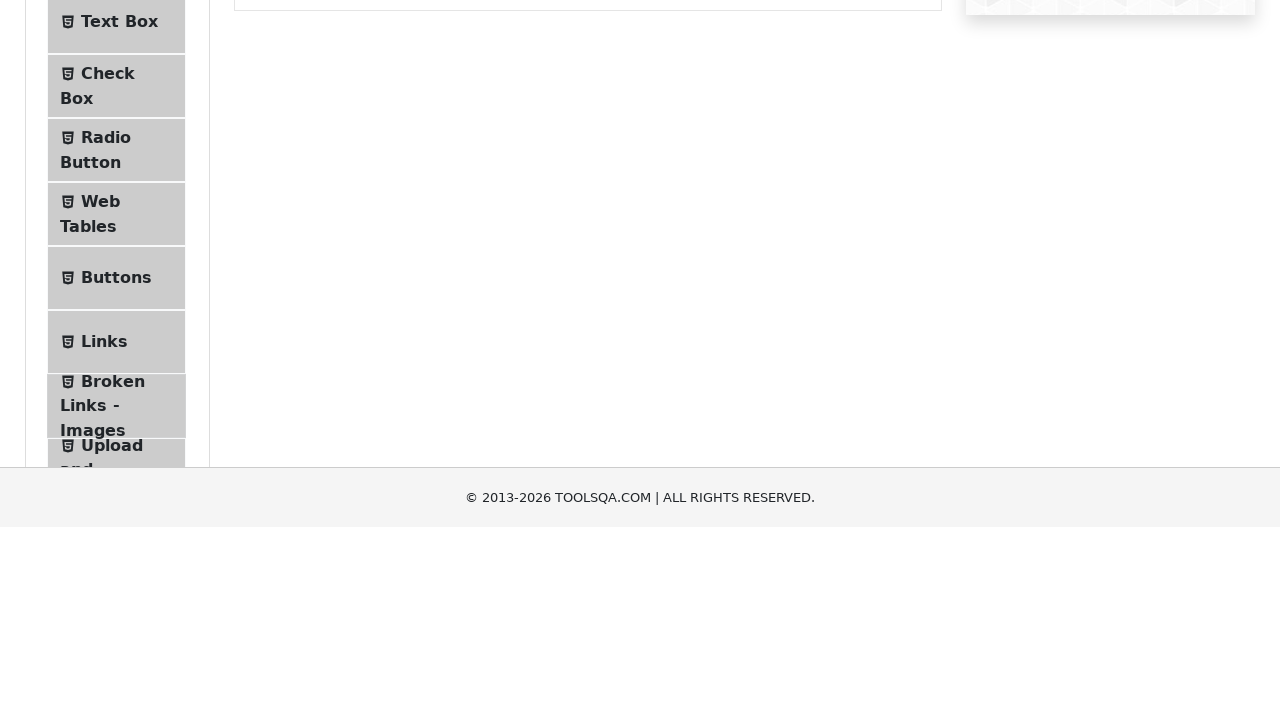

Clicked on Web Tables at (100, 440) on internal:text="Web Tables"i
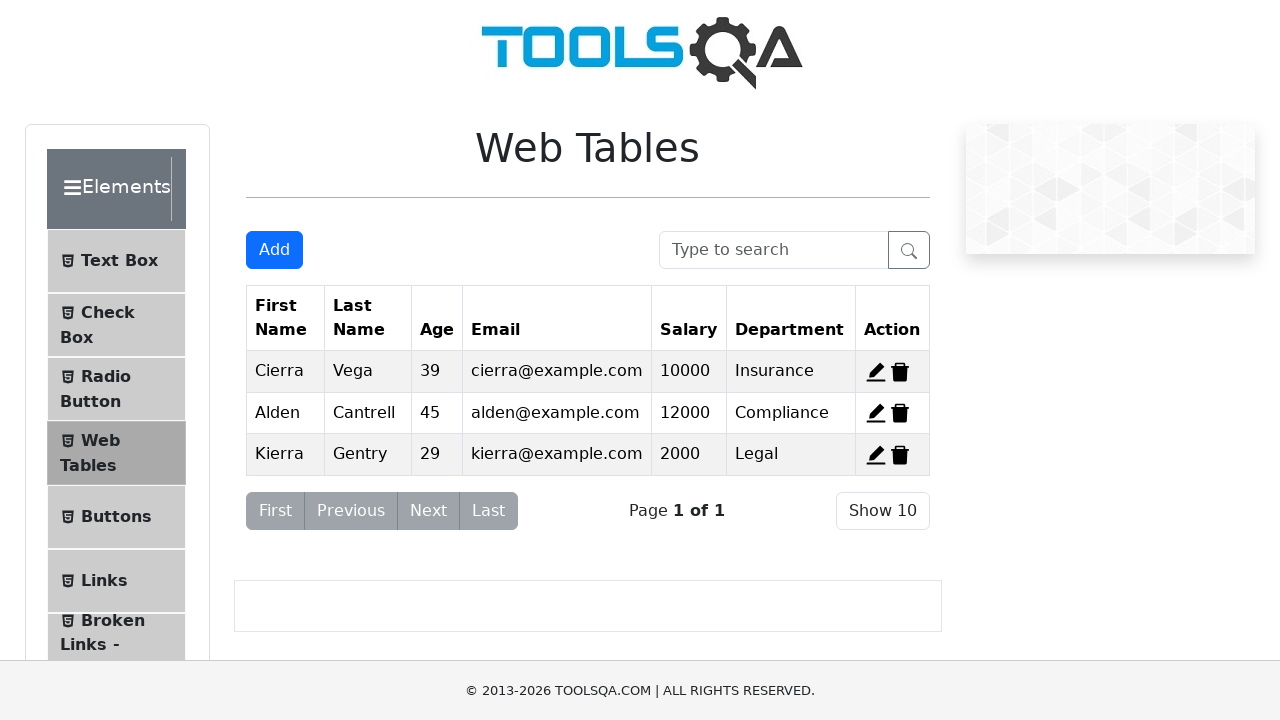

Clicked delete button for first registration record at (900, 372) on #delete-record-1 path
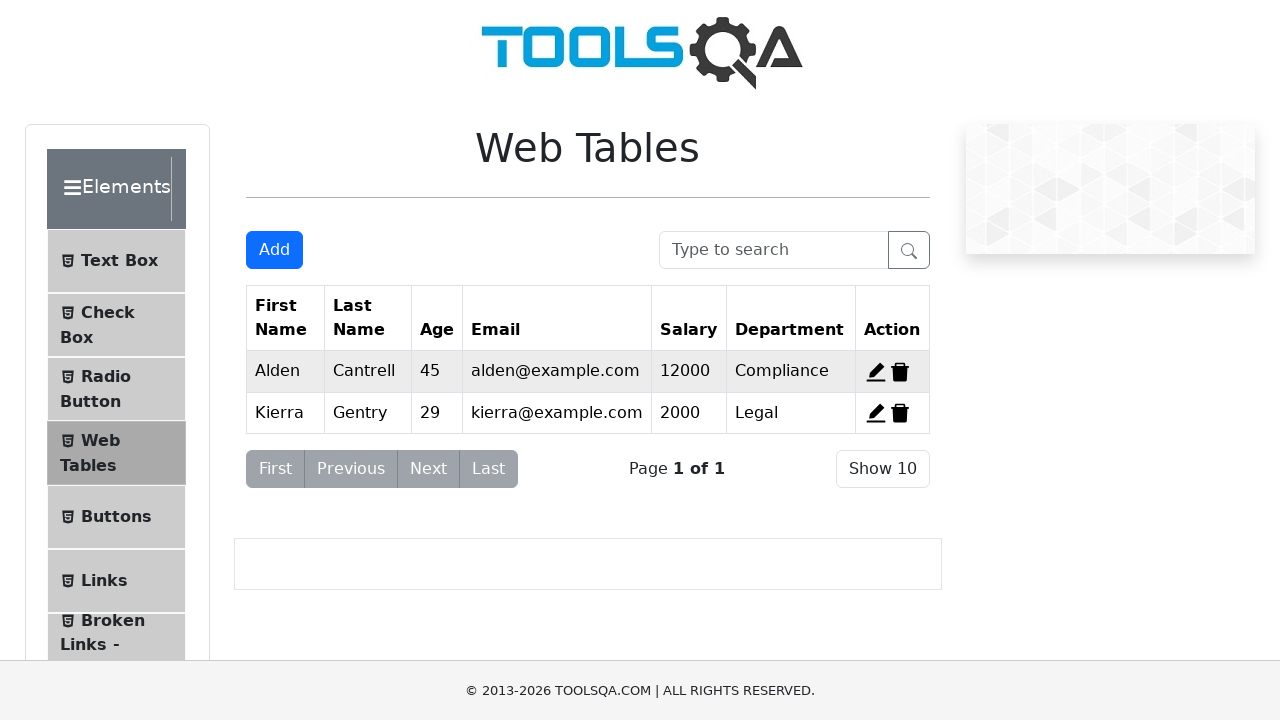

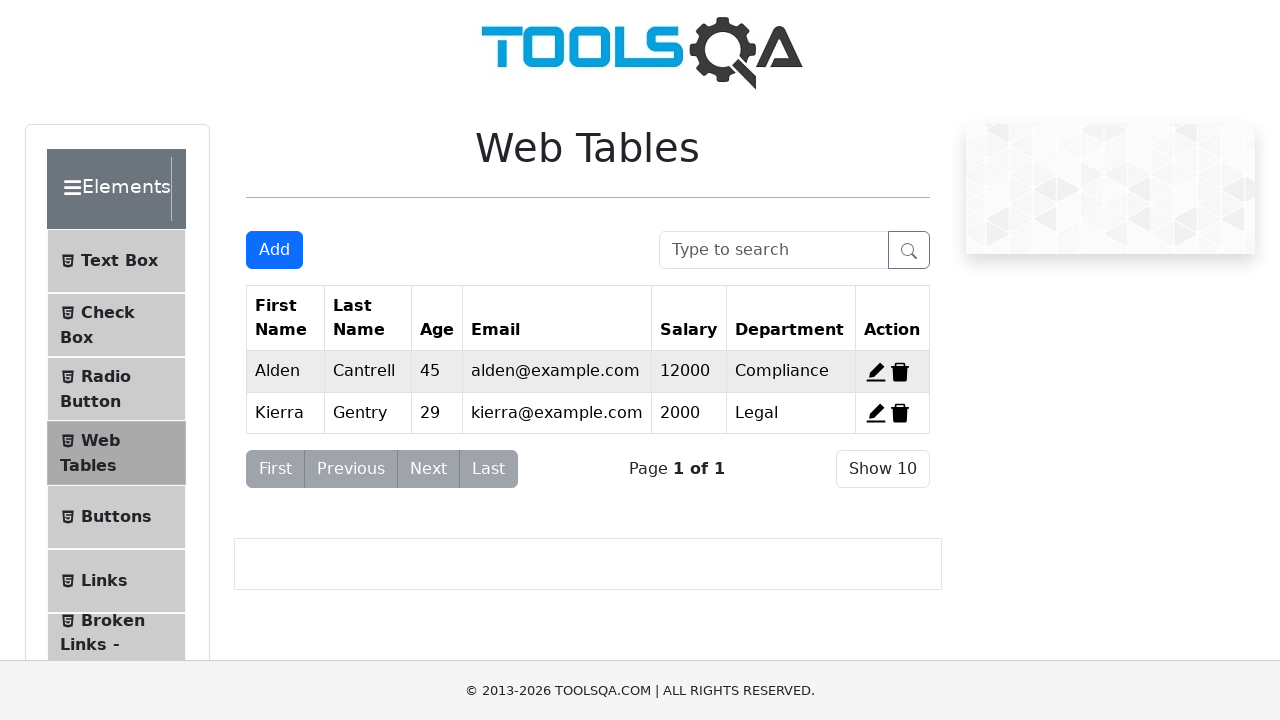